Tests checkbox functionality by verifying initial states of two checkboxes, clicking the first unchecked checkbox, and verifying it becomes checked.

Starting URL: https://the-internet.herokuapp.com/checkboxes

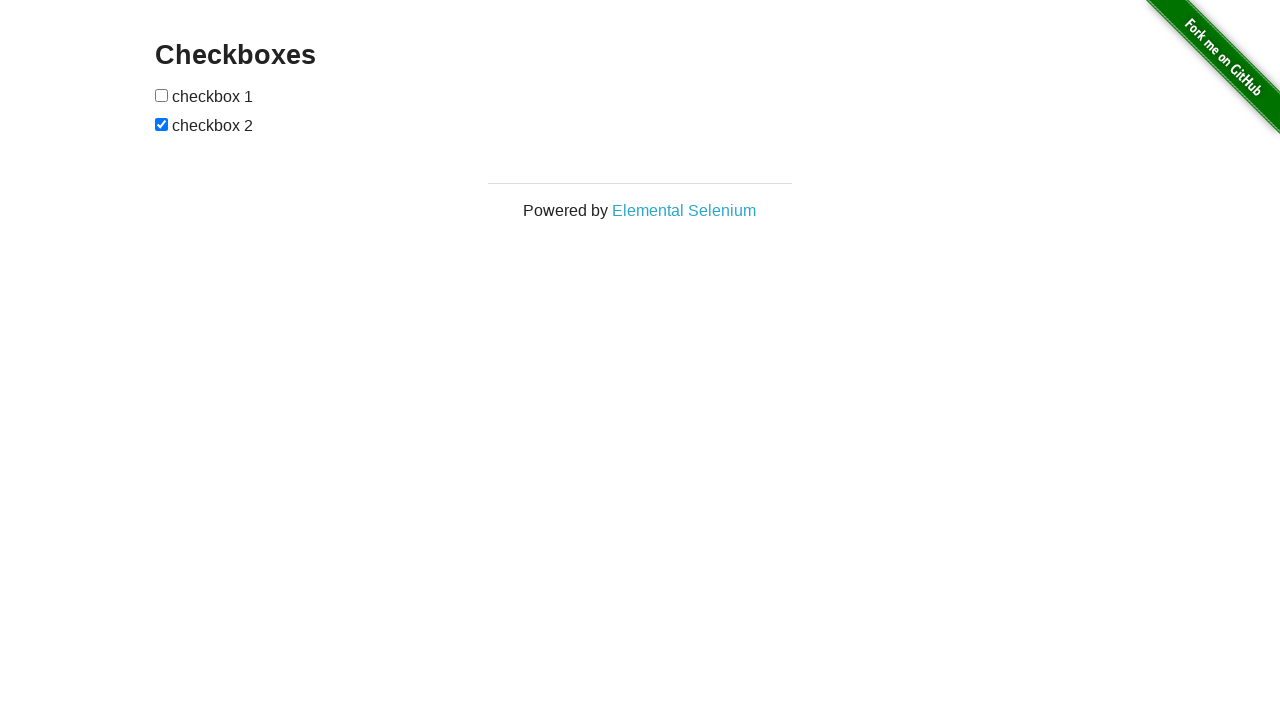

Waited for checkboxes to load
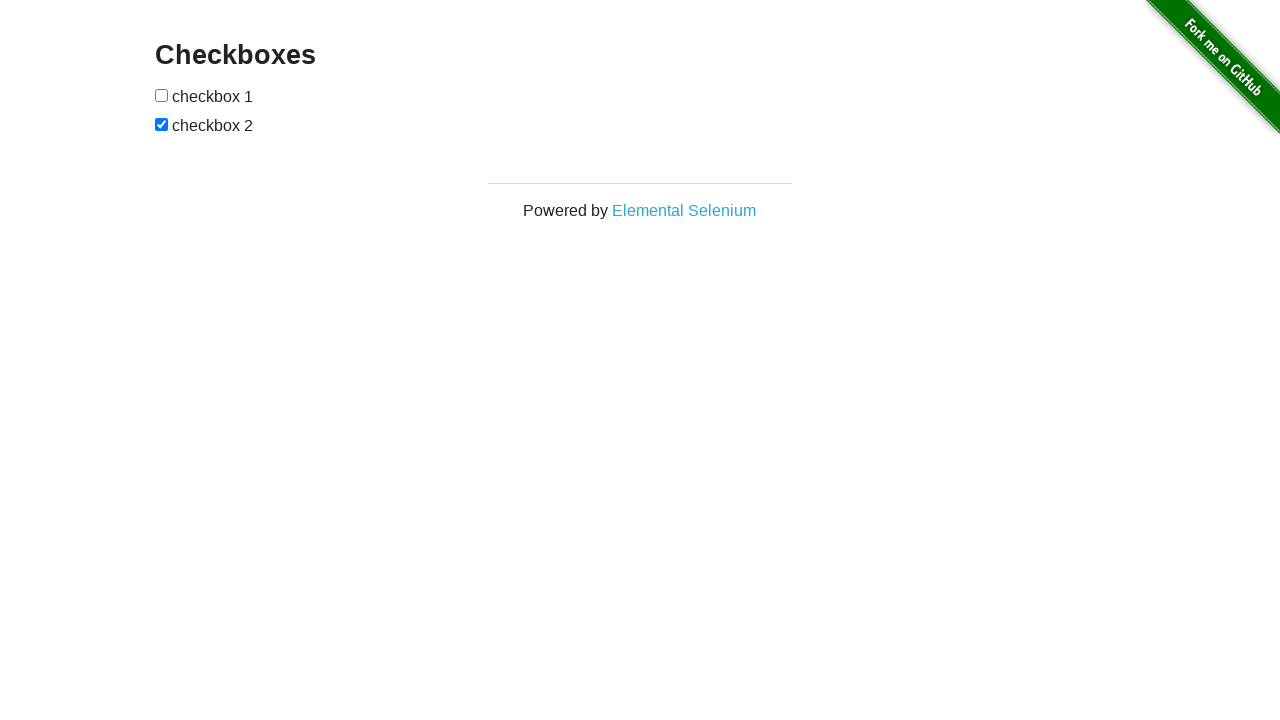

Located all checkbox inputs
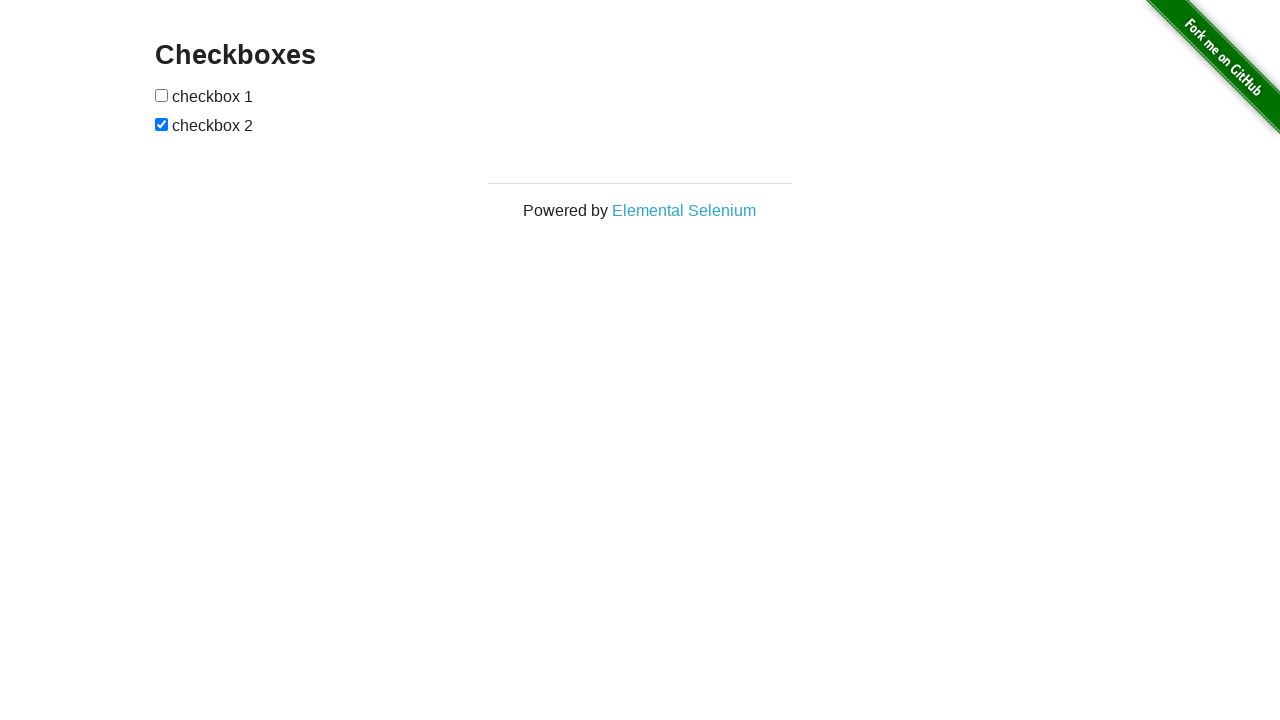

Selected first checkbox
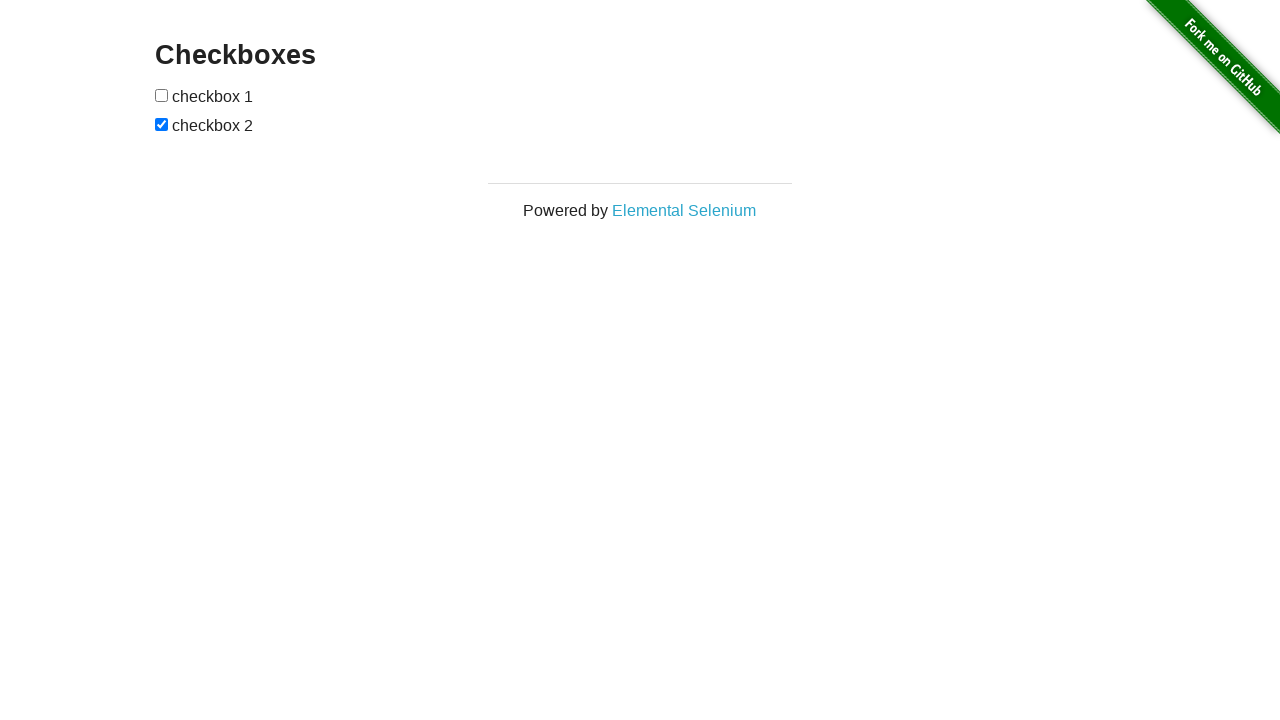

Verified first checkbox is unchecked initially
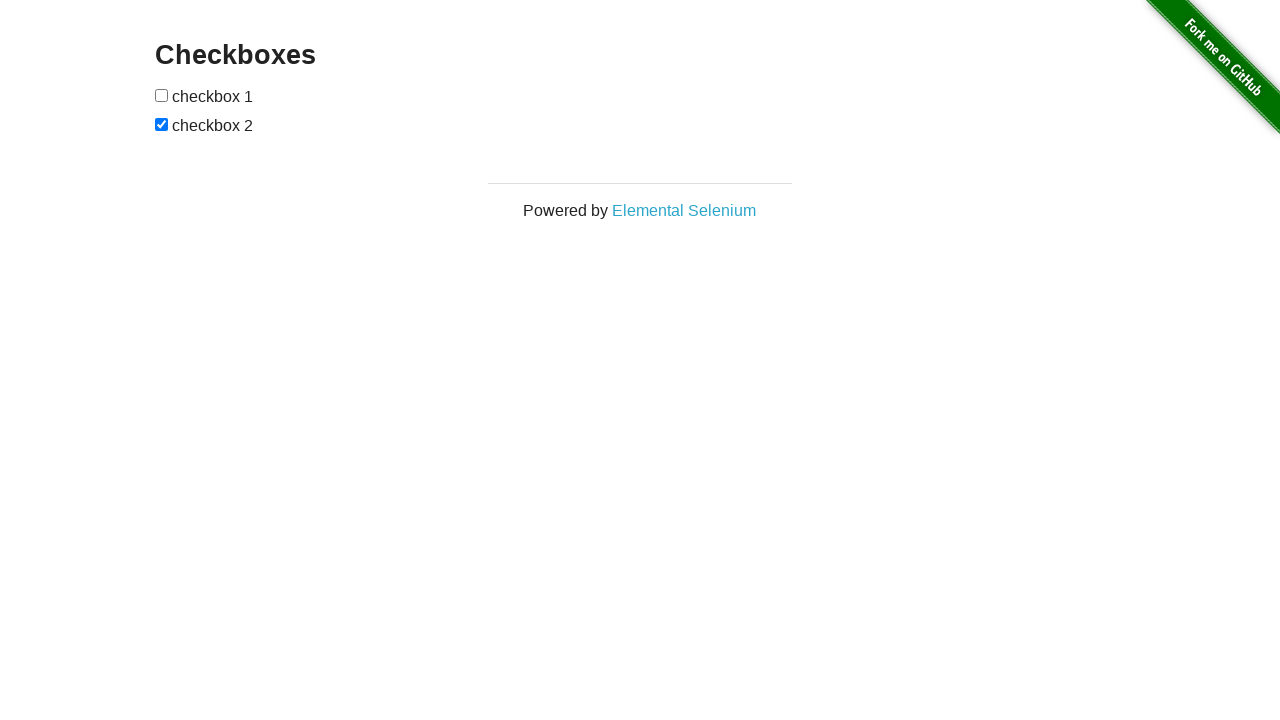

Selected second checkbox
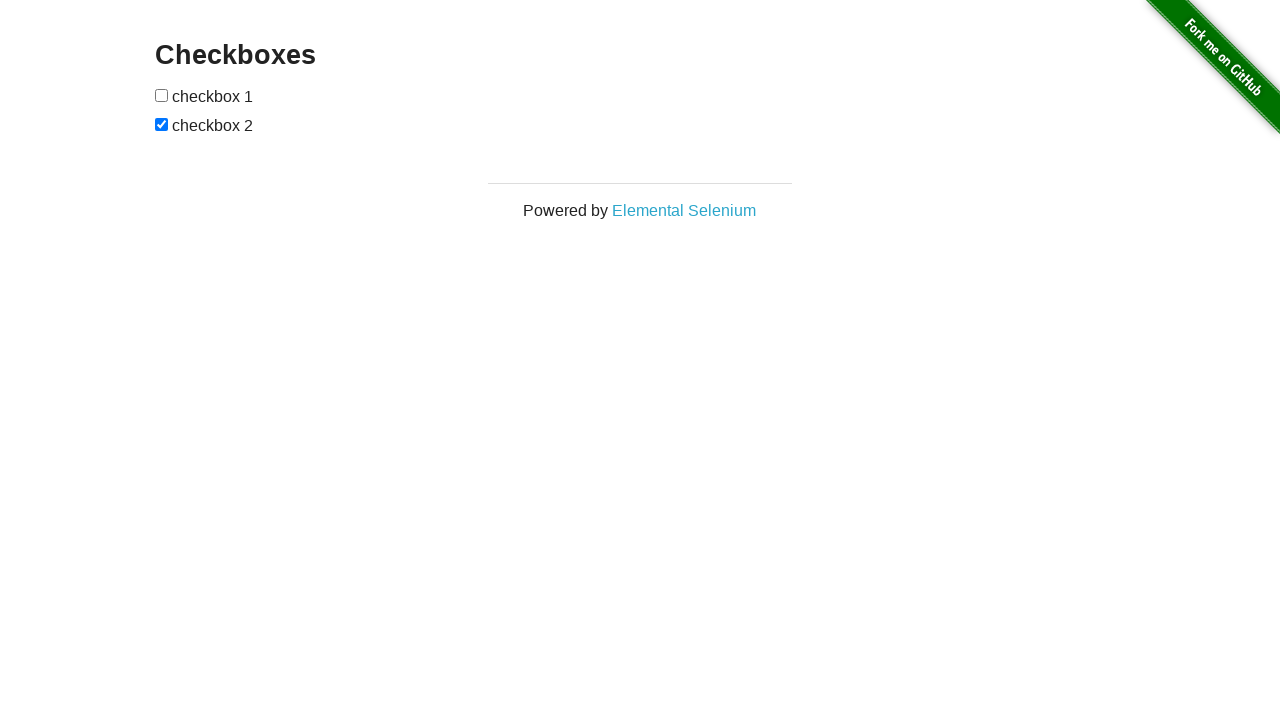

Verified second checkbox is checked initially
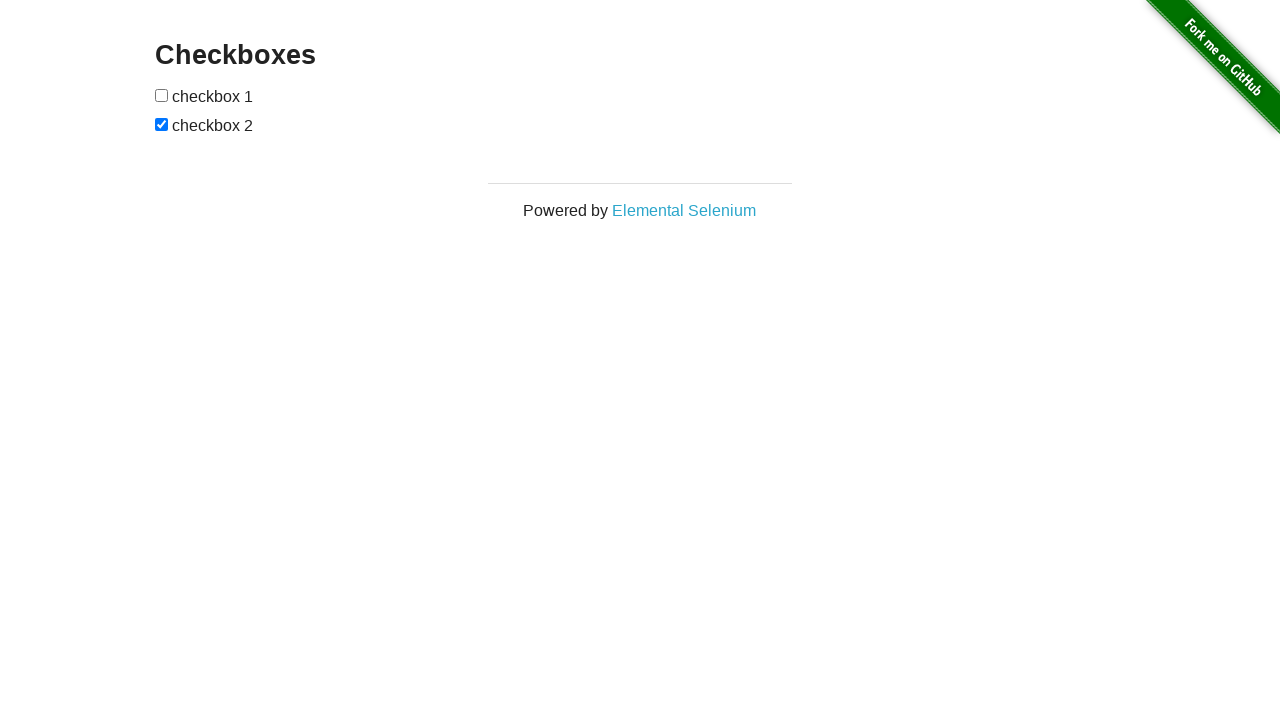

Clicked the first checkbox to check it at (162, 95) on input[type='checkbox'] >> nth=0
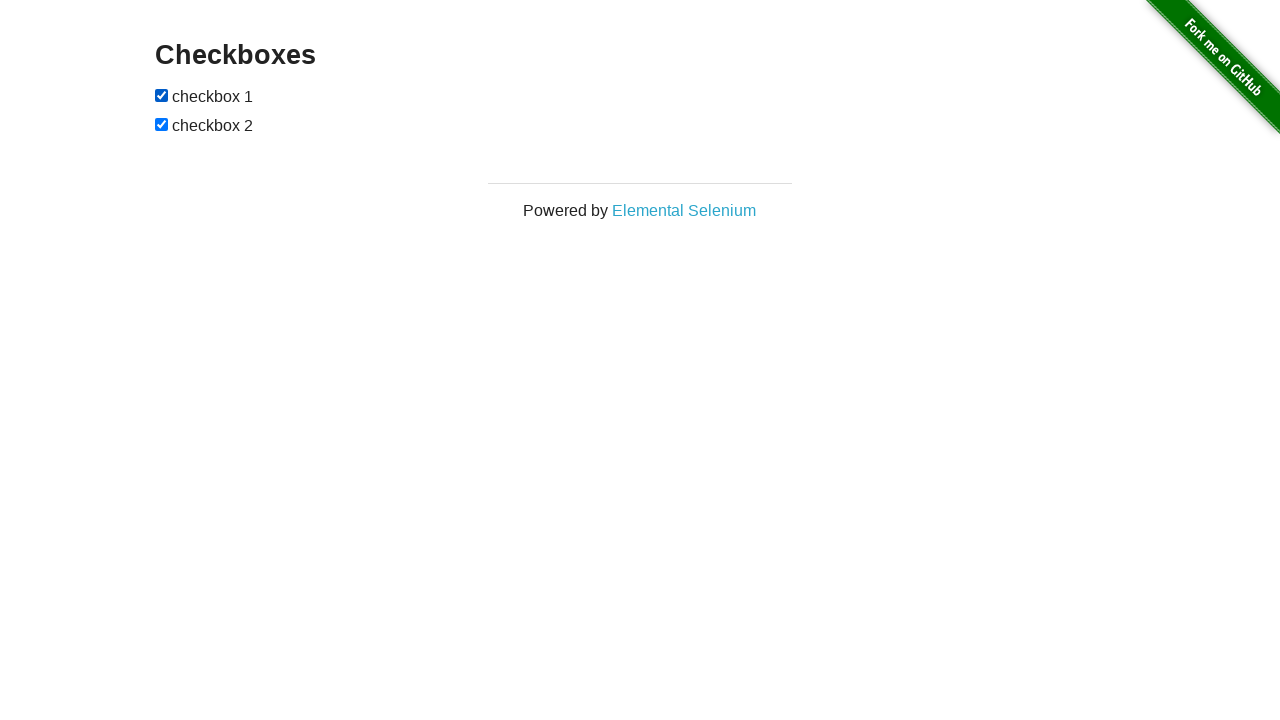

Verified first checkbox is now checked after clicking
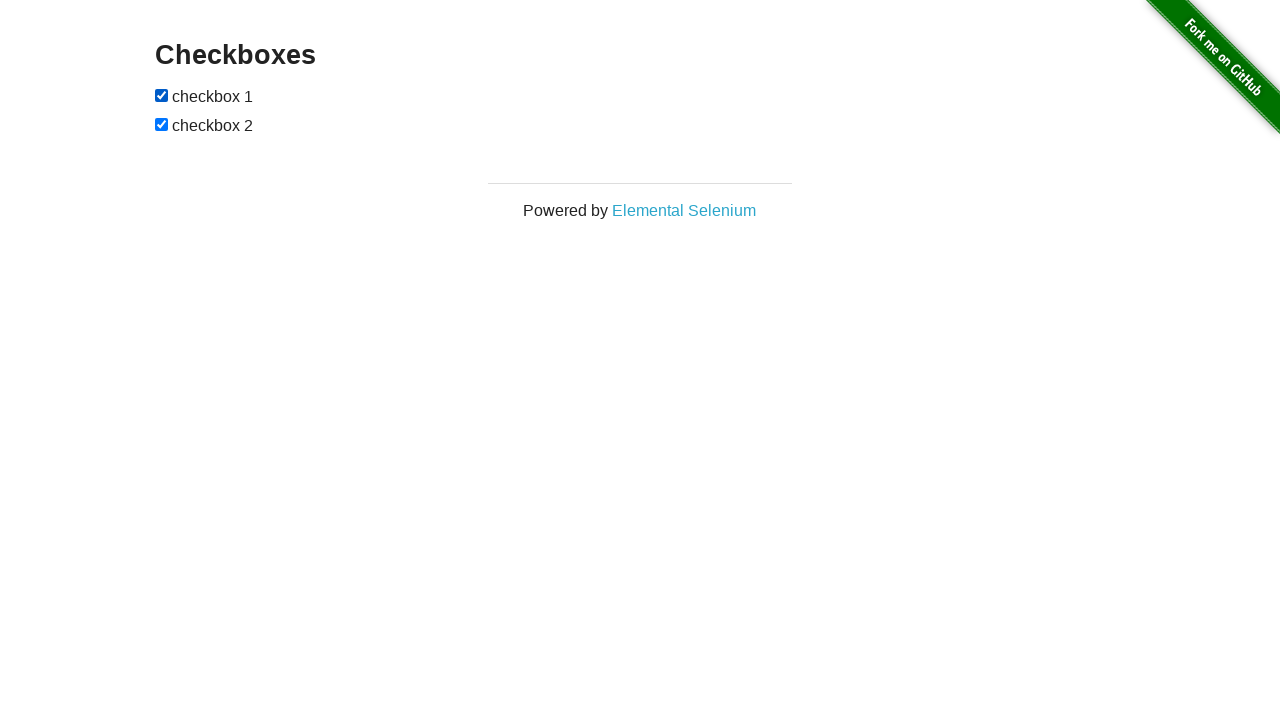

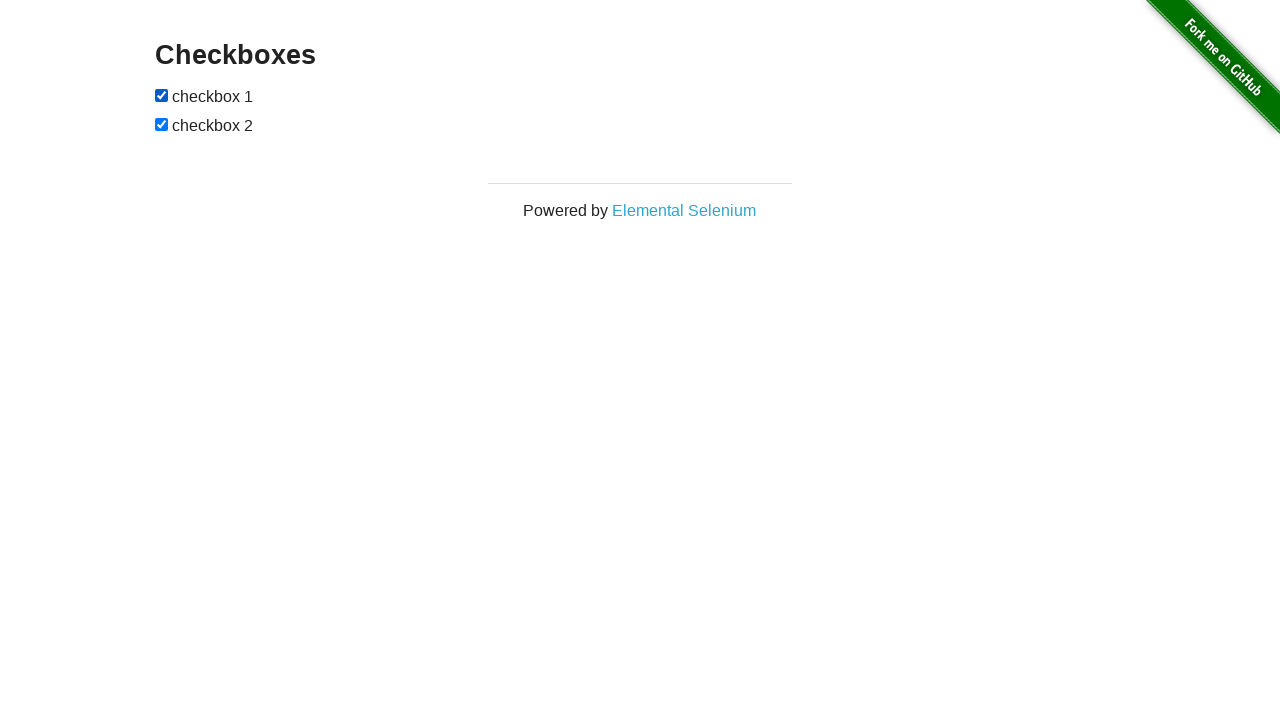